Navigates to W3Schools HTML tables tutorial page and verifies that the example customers table is present and loaded

Starting URL: https://www.w3schools.com/html/html_tables.asp

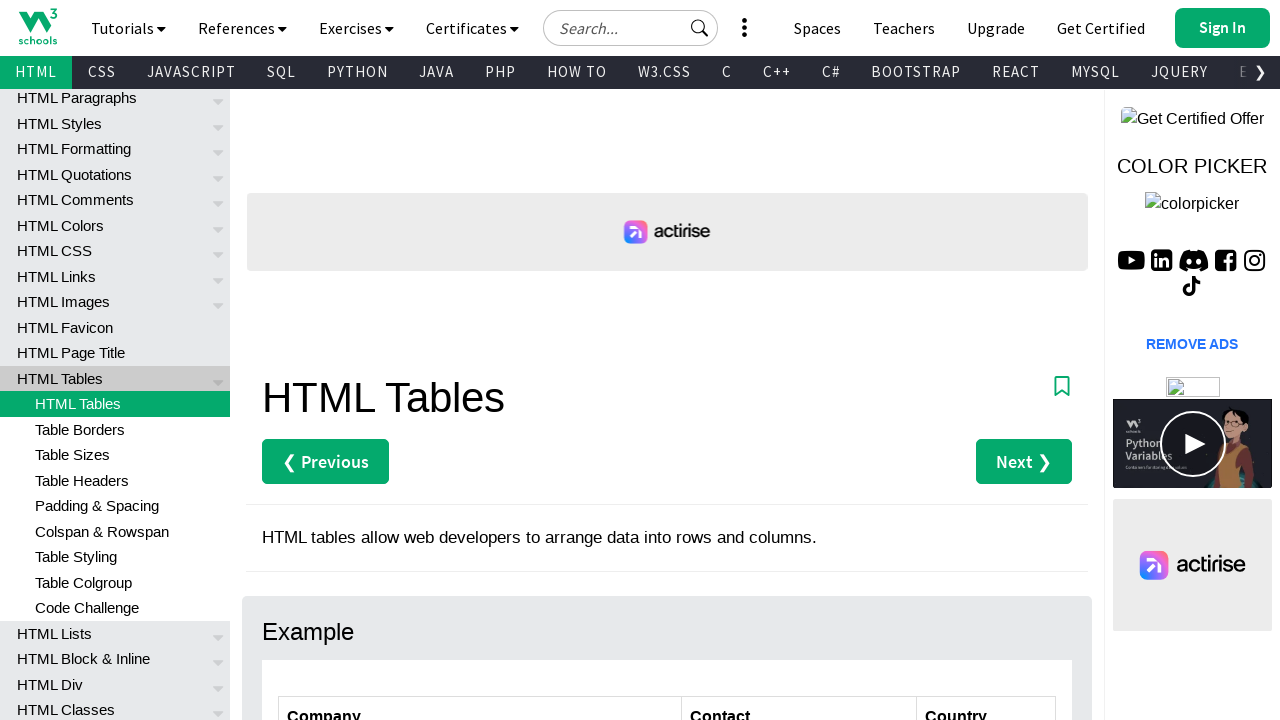

Navigated to W3Schools HTML tables tutorial page
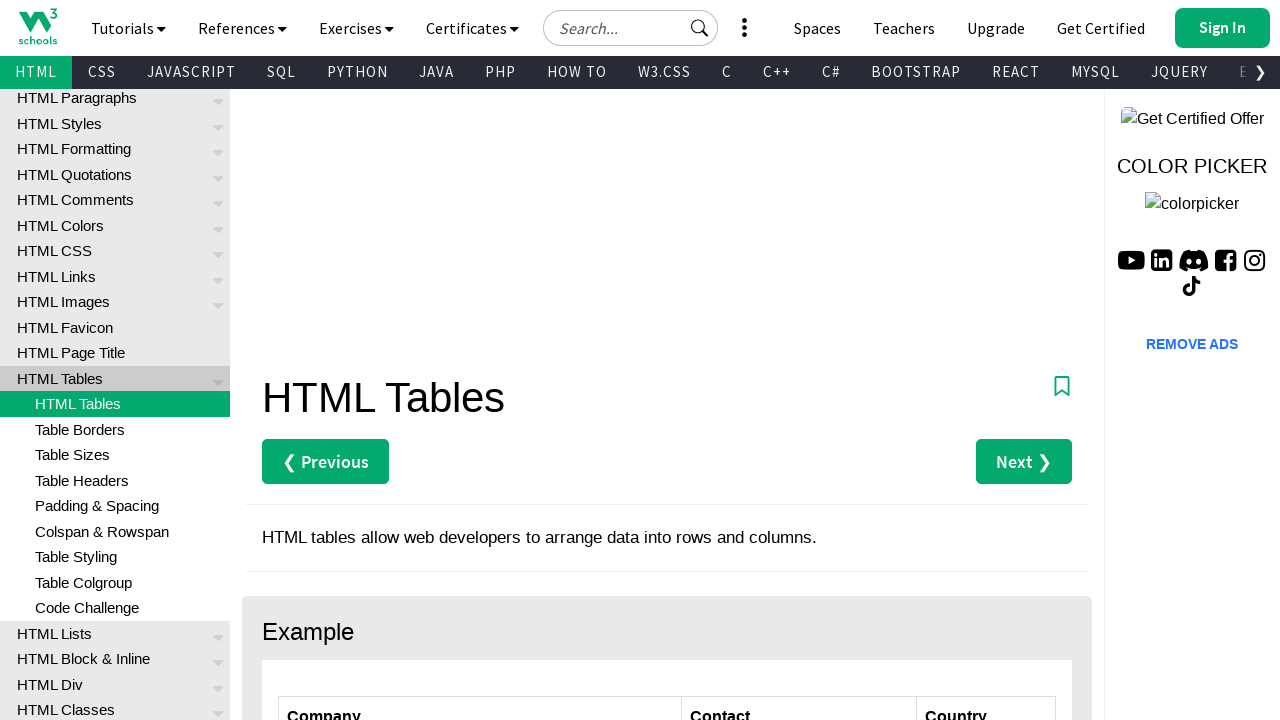

Customers table element is visible and loaded
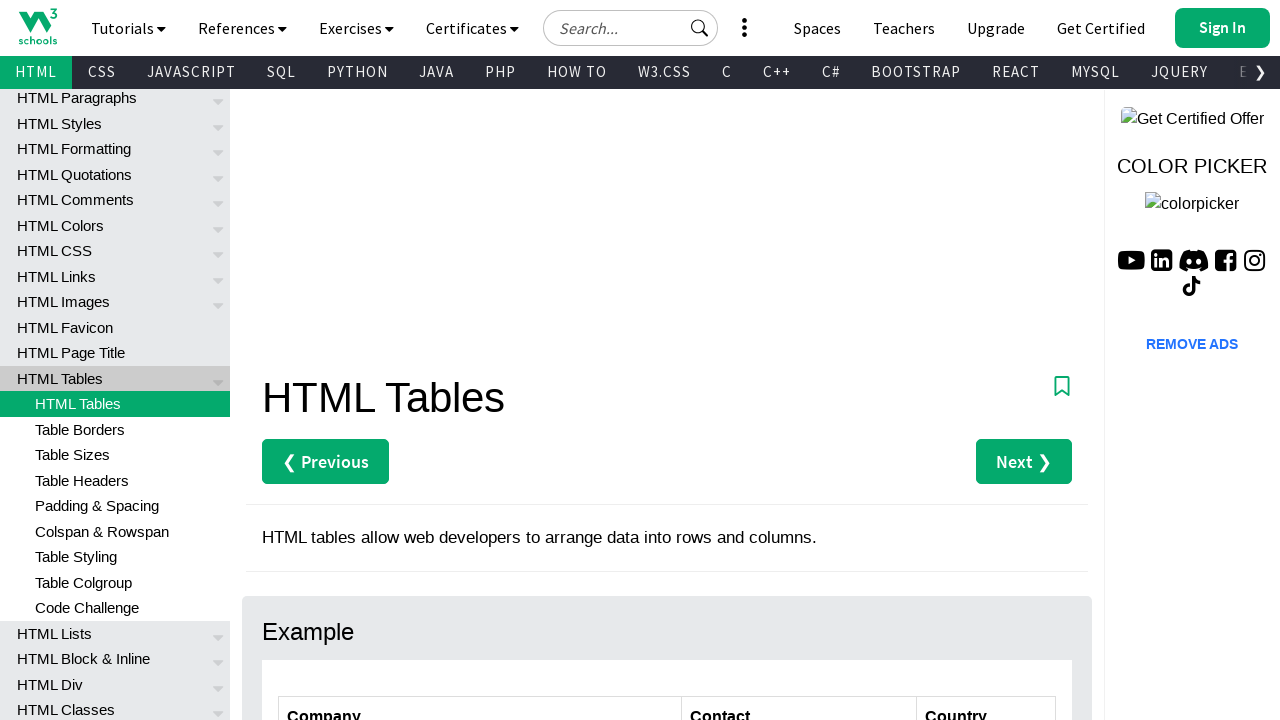

Customers table contains data rows and cells
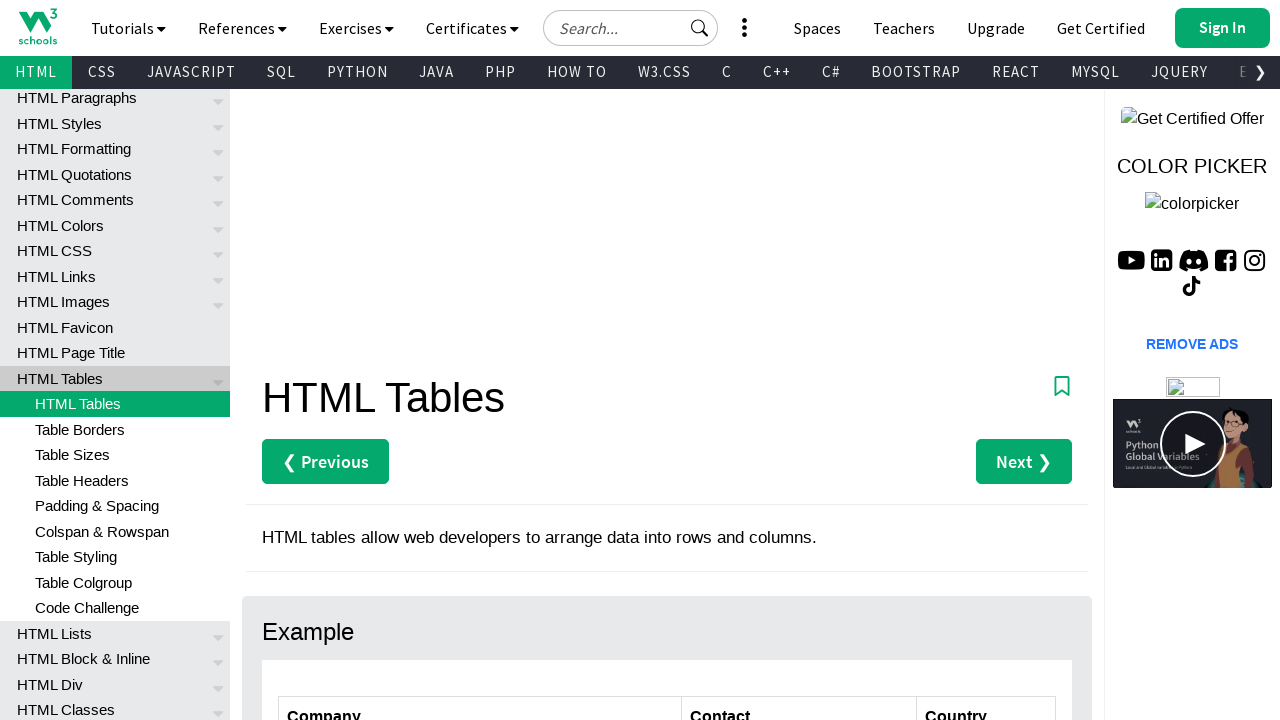

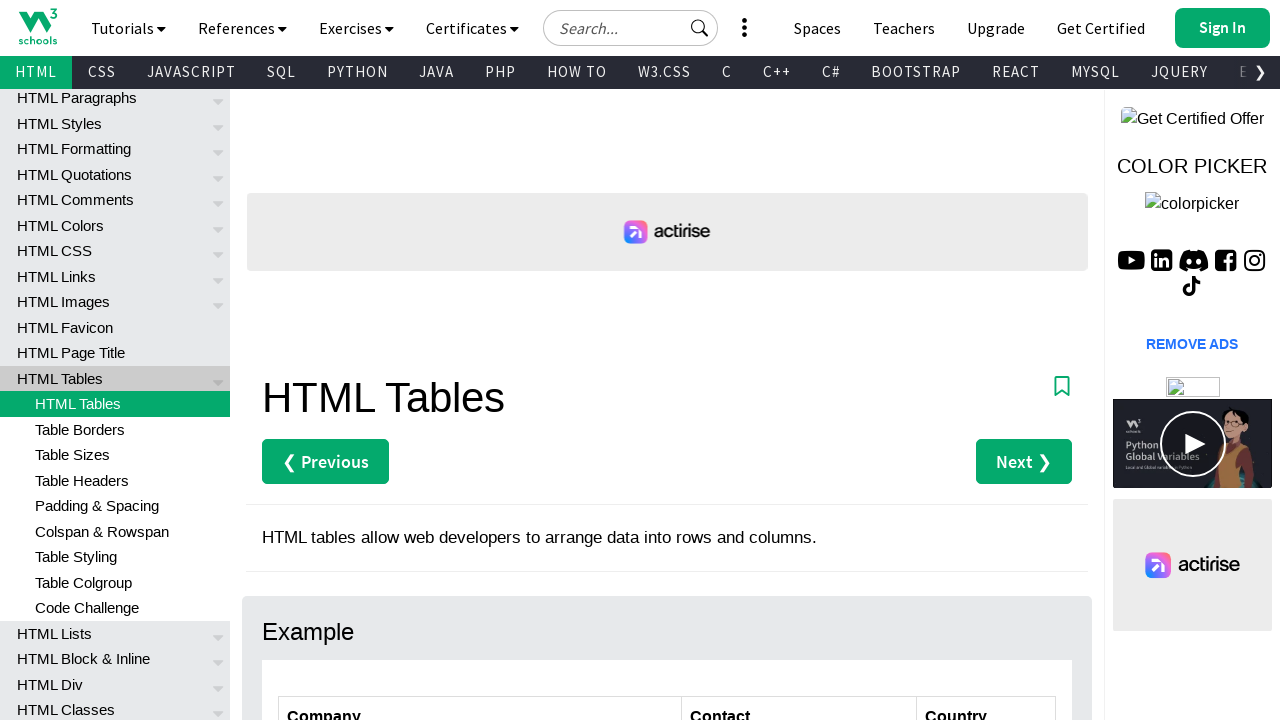